Navigates to a table page, finds a row containing "Raj" in the second column, and clicks the checkbox in that row to mark the person as present.

Starting URL: https://letcode.in/table

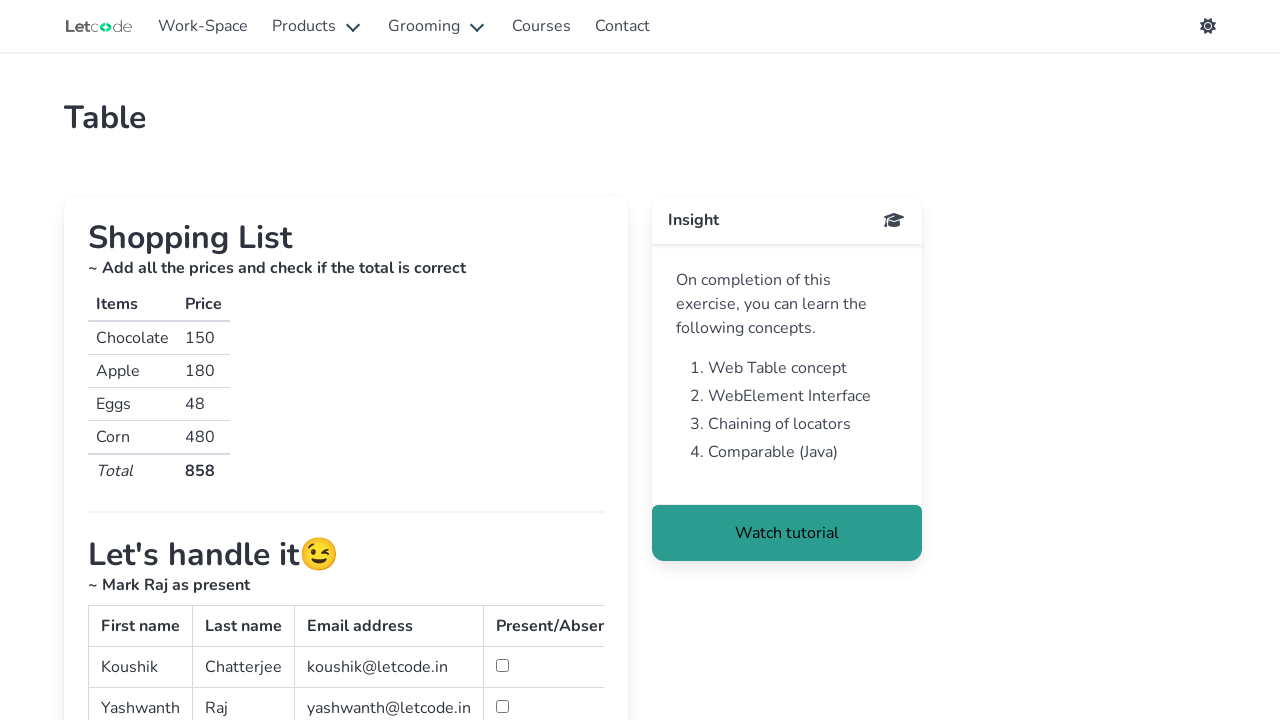

Waited for table to load
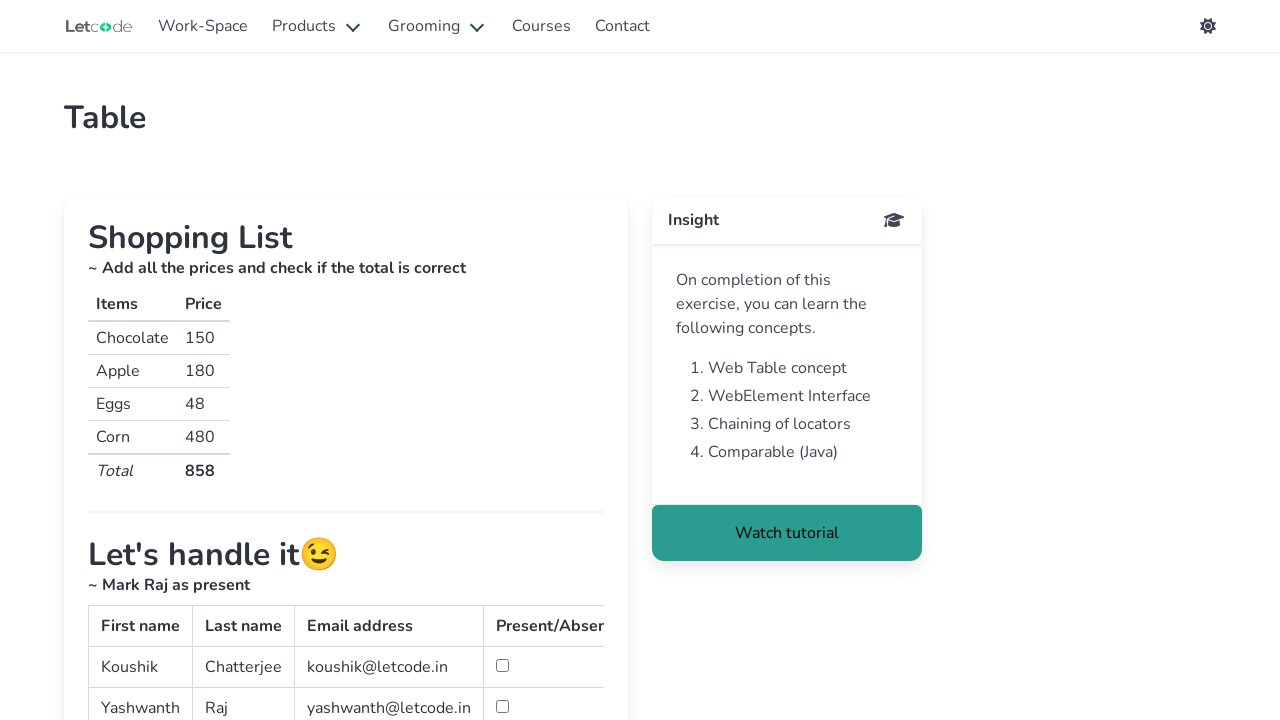

Retrieved all rows from the table
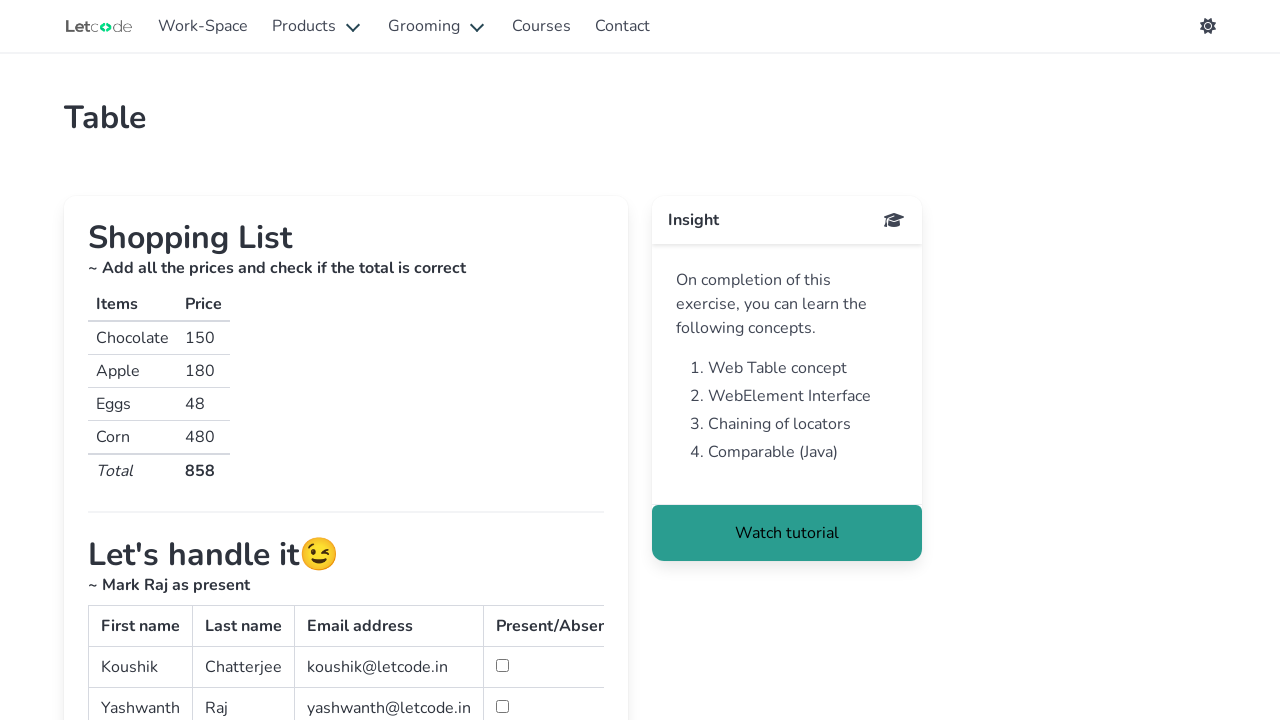

Retrieved all columns from current row
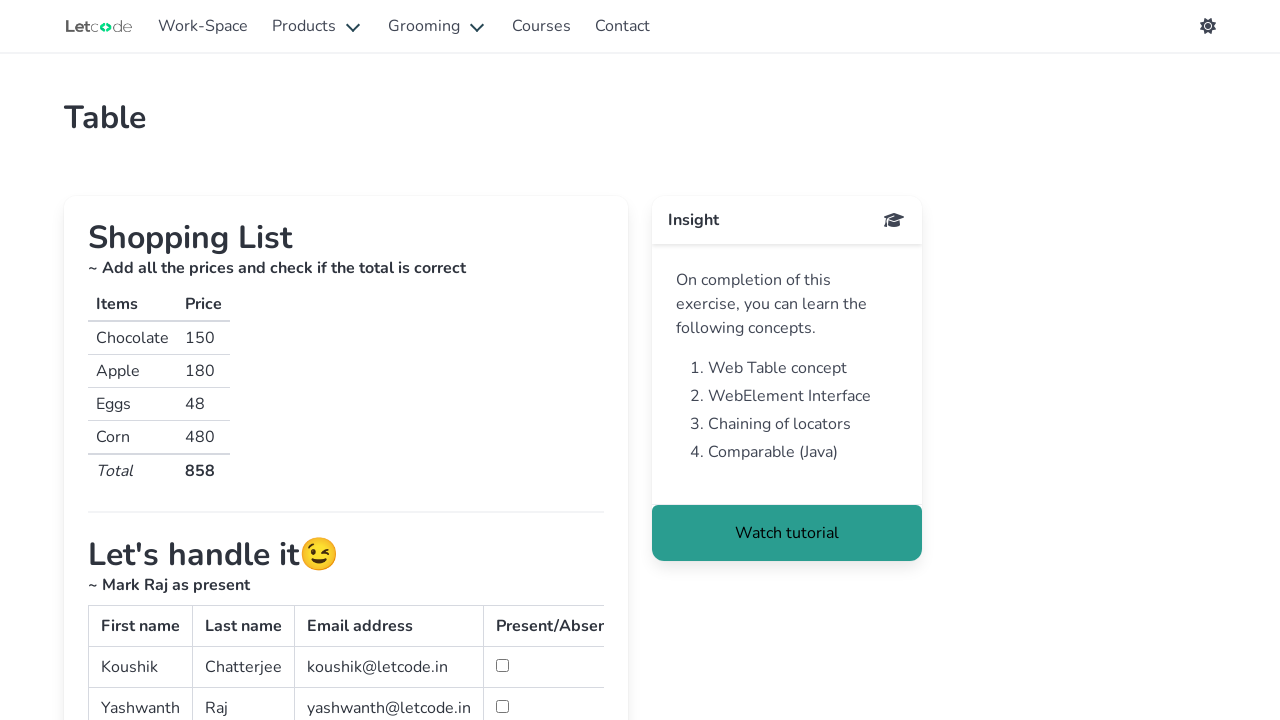

Retrieved all columns from current row
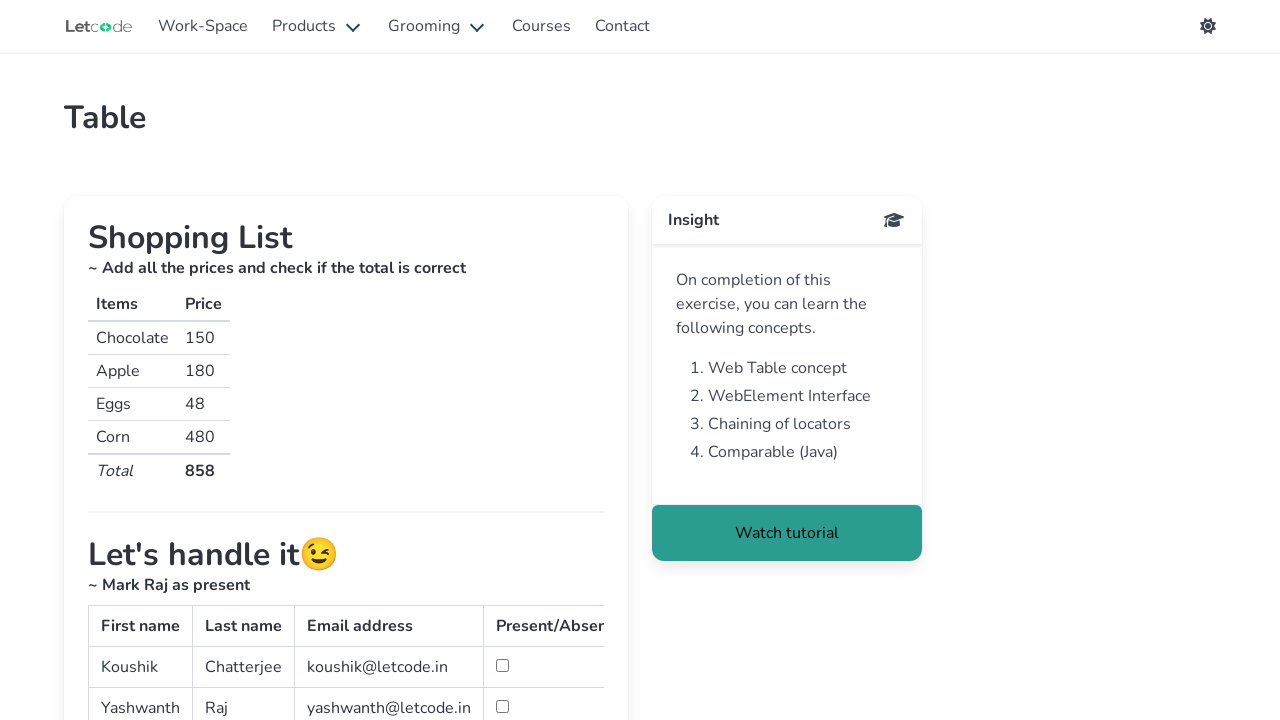

Found row containing 'Raj' in the second column
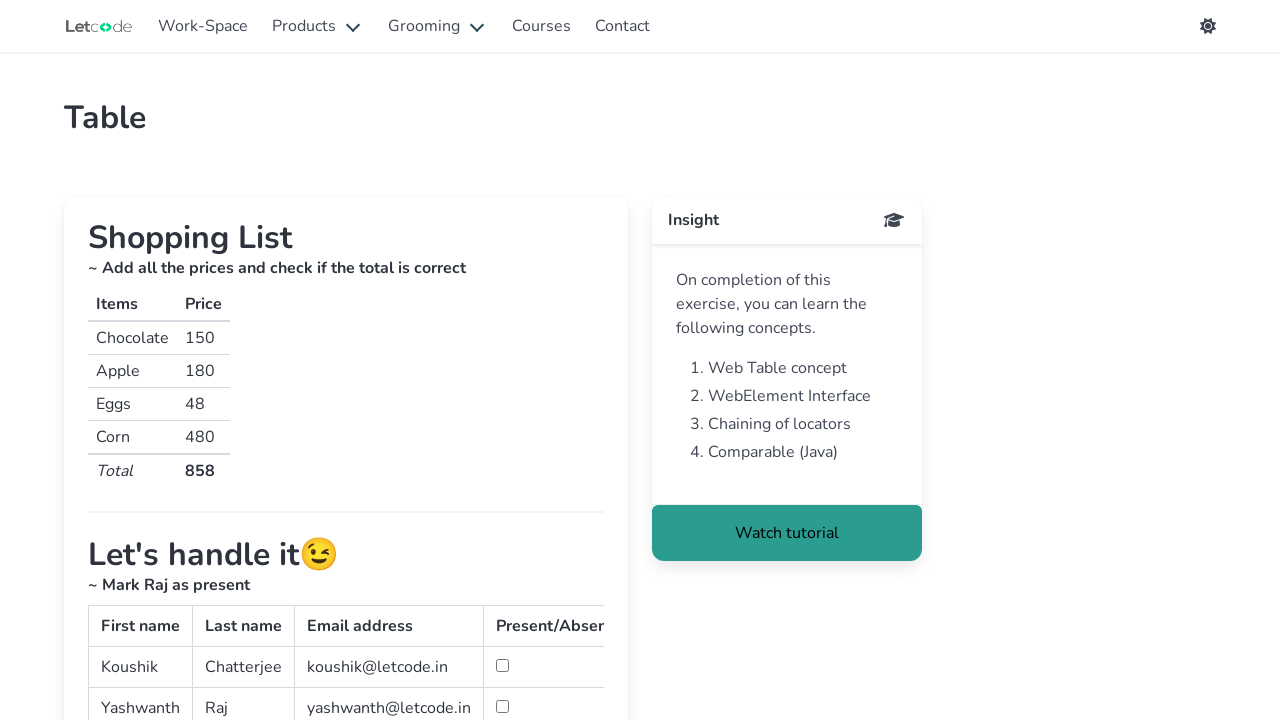

Clicked the checkbox in the row to mark Raj as present at (502, 706) on table#simpletable>tbody tr >> nth=1 >> td >> nth=3 >> input
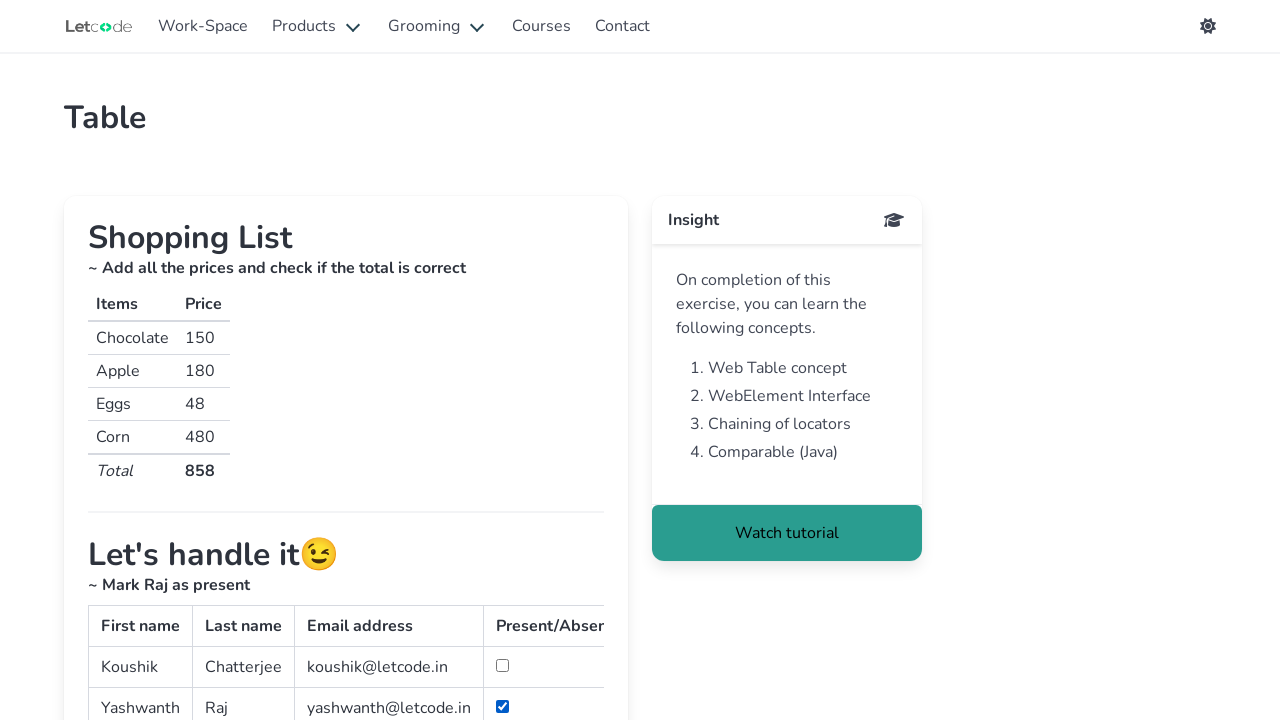

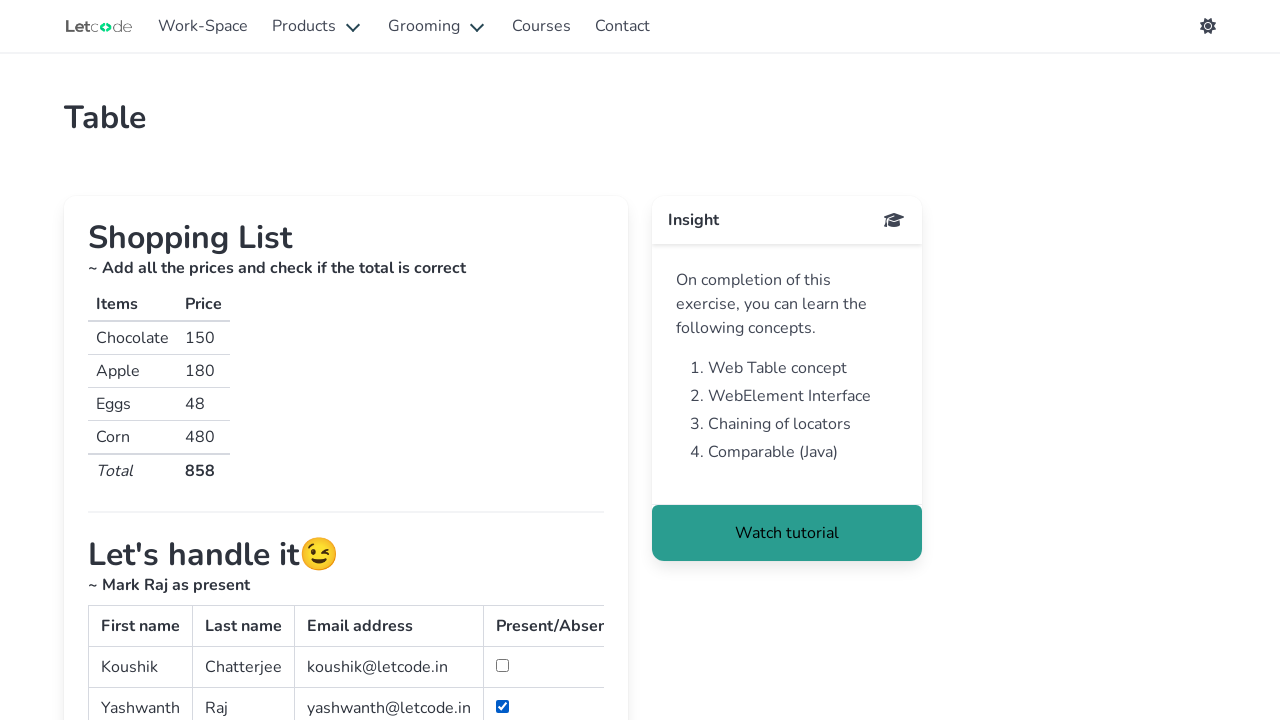